Tests unchecking a checkbox - unchecks the second checkbox (which is checked by default) and verifies it becomes unchecked

Starting URL: https://the-internet.herokuapp.com/checkboxes

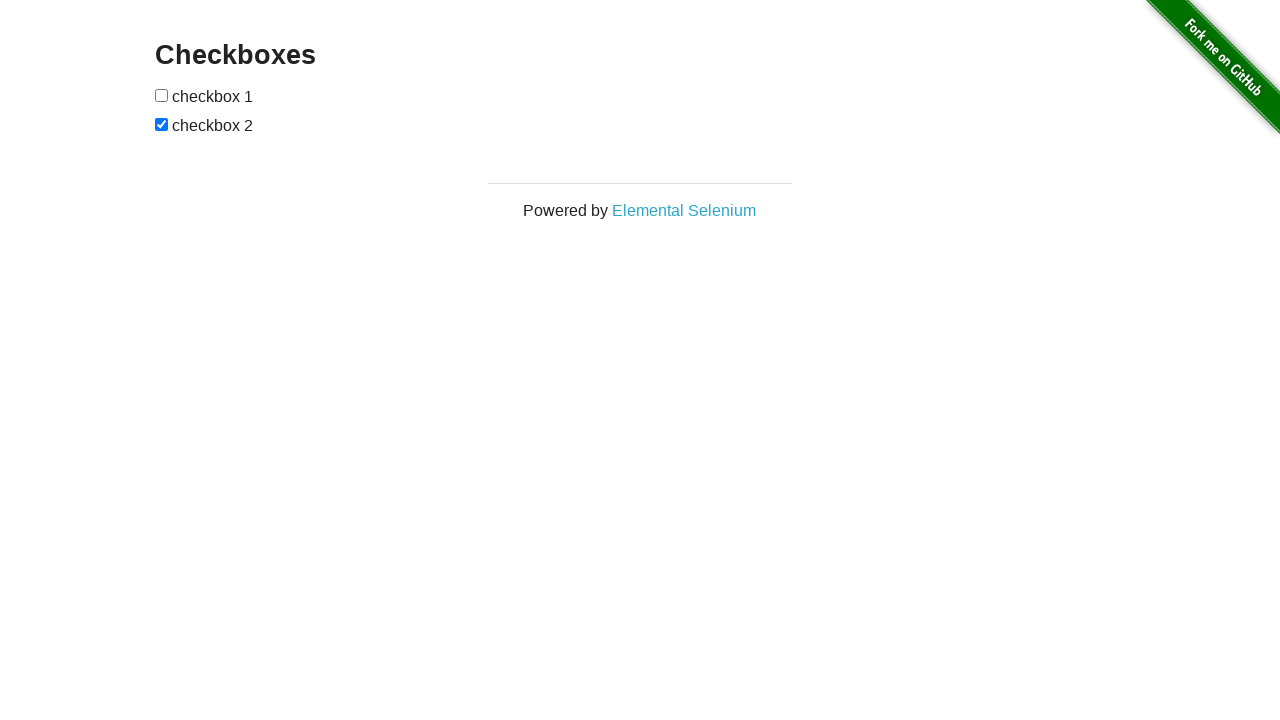

Located the second checkbox element
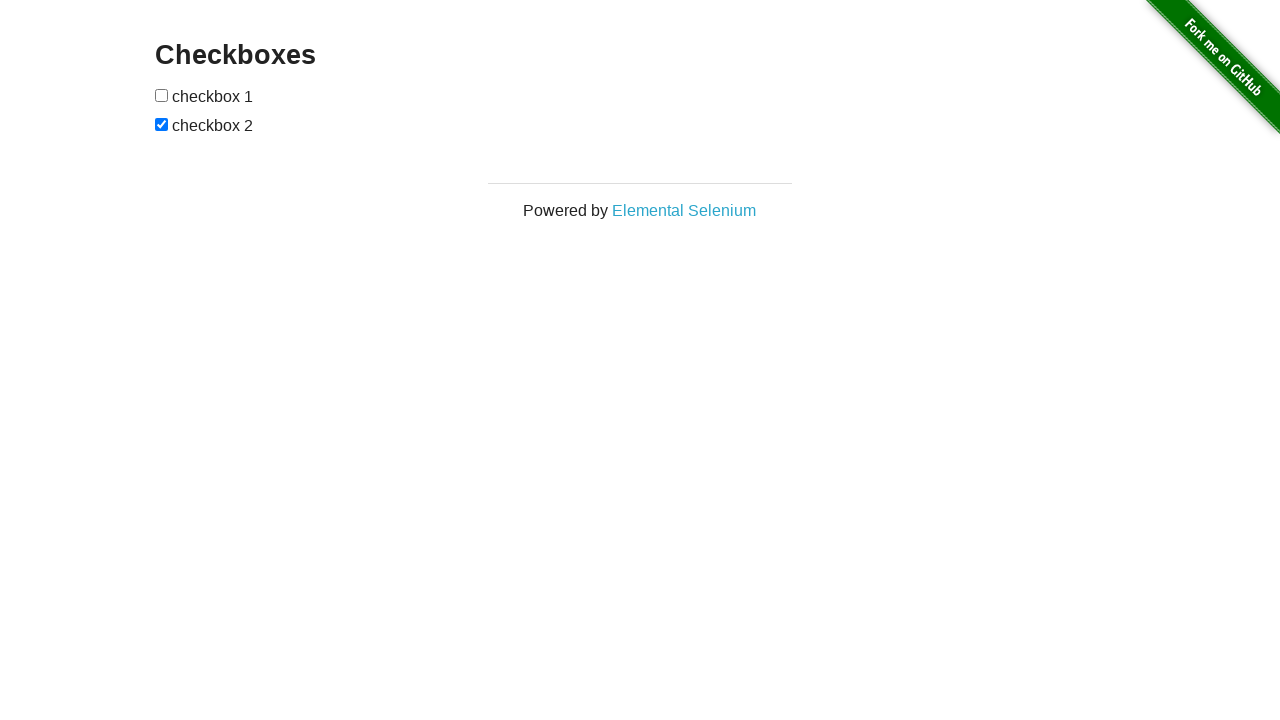

Verified that the second checkbox is checked
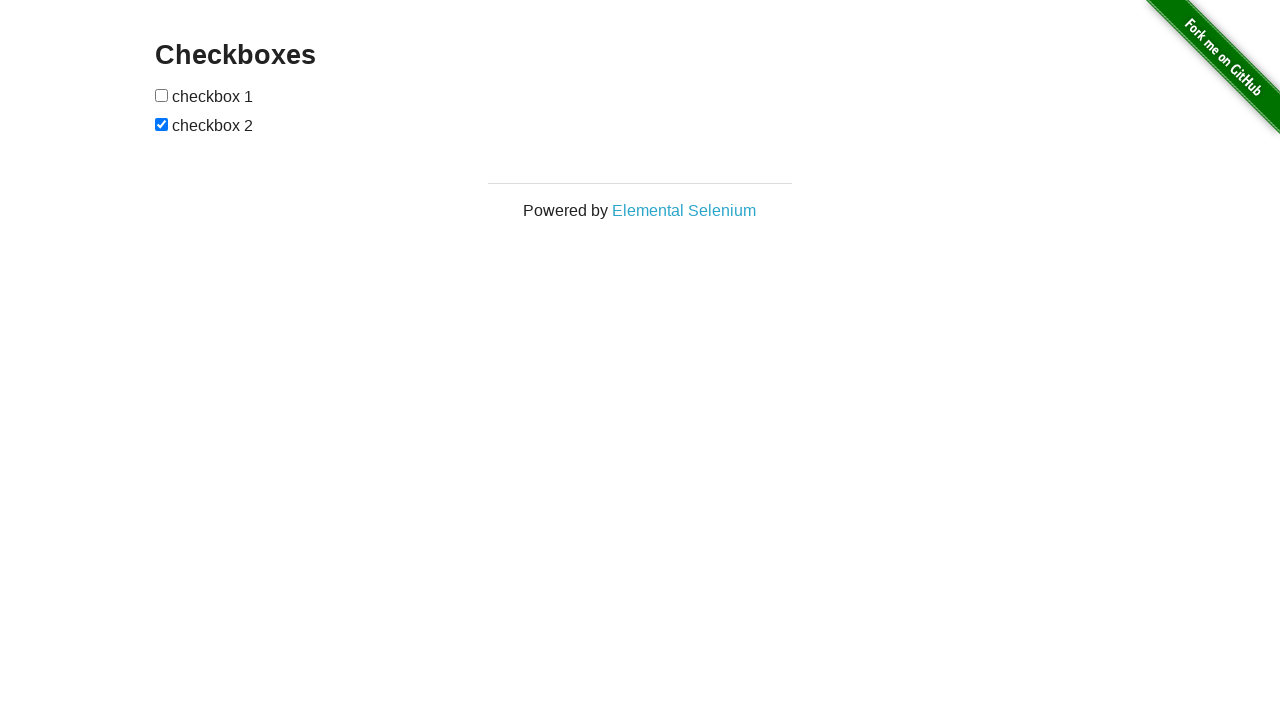

Clicked the second checkbox to uncheck it at (162, 124) on input[type='checkbox'] >> nth=1
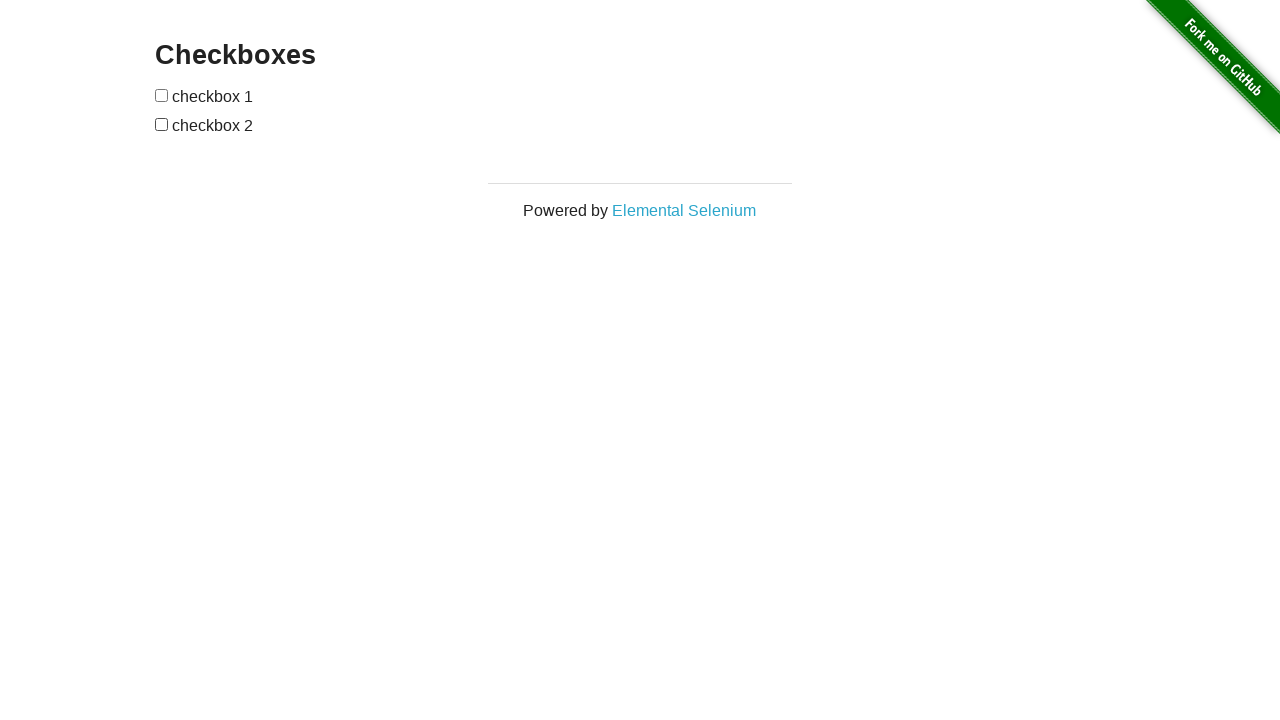

Verified that the second checkbox is now unchecked
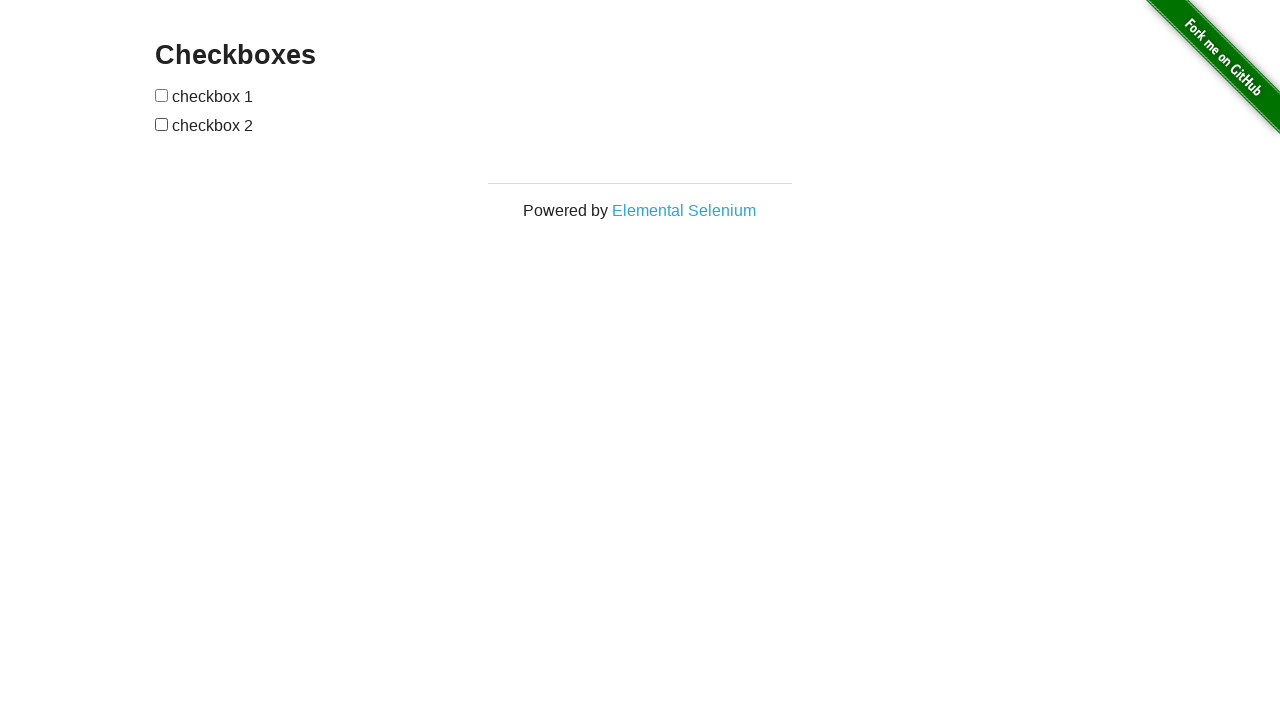

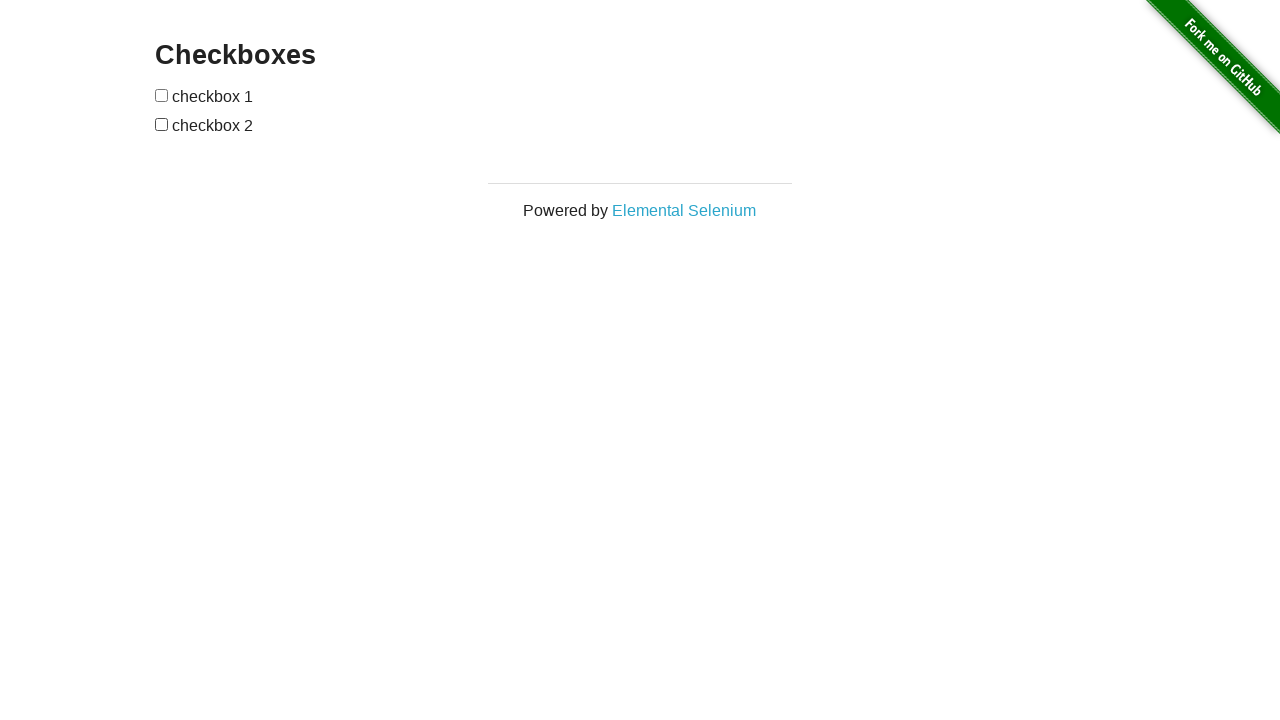